Navigates to Kotak bank website and clicks the Login button to open a new window/tab

Starting URL: https://www.kotak.com/en/home.html

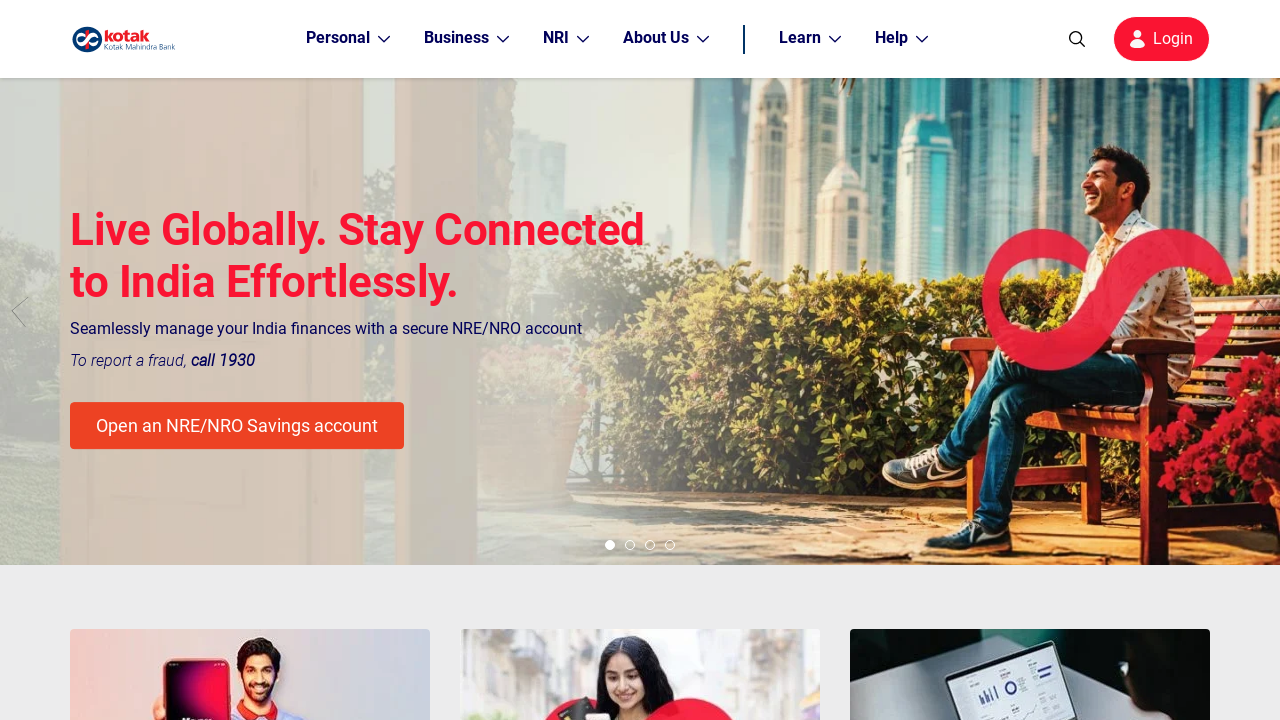

Navigated to Kotak bank website
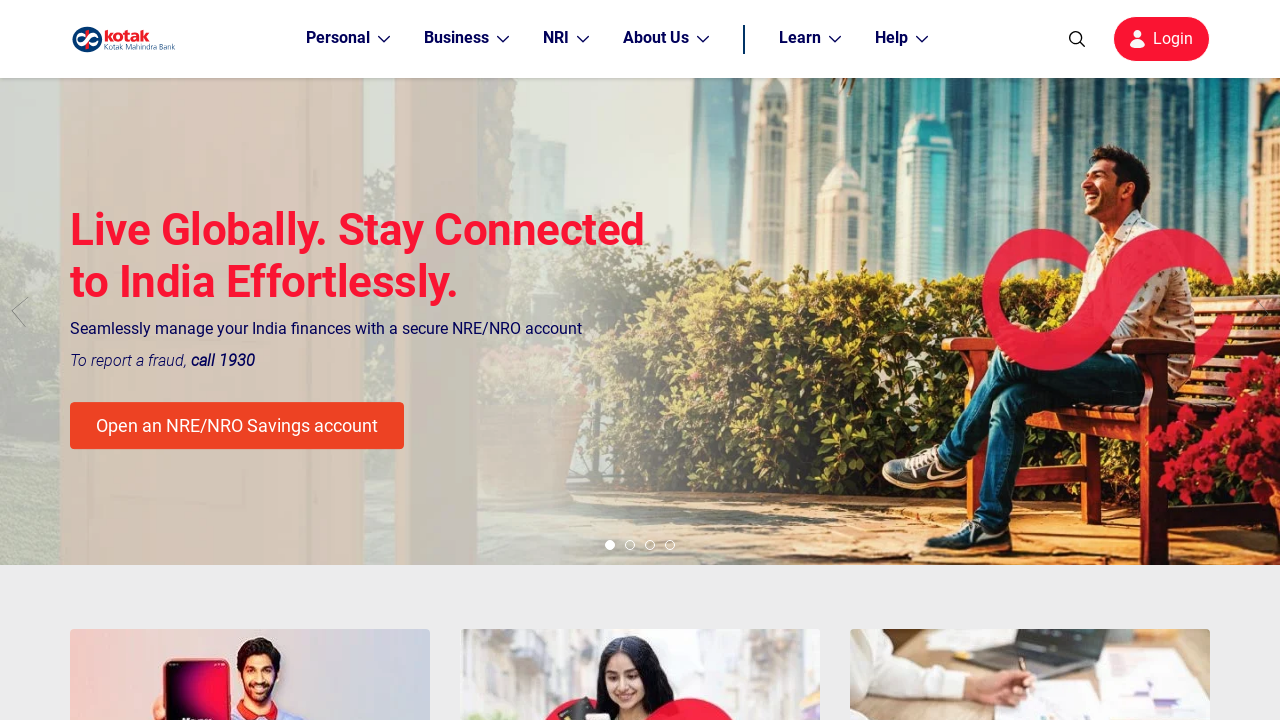

Clicked Login button to open new window/tab at (1173, 39) on xpath=//*[contains(text(),'Login')]
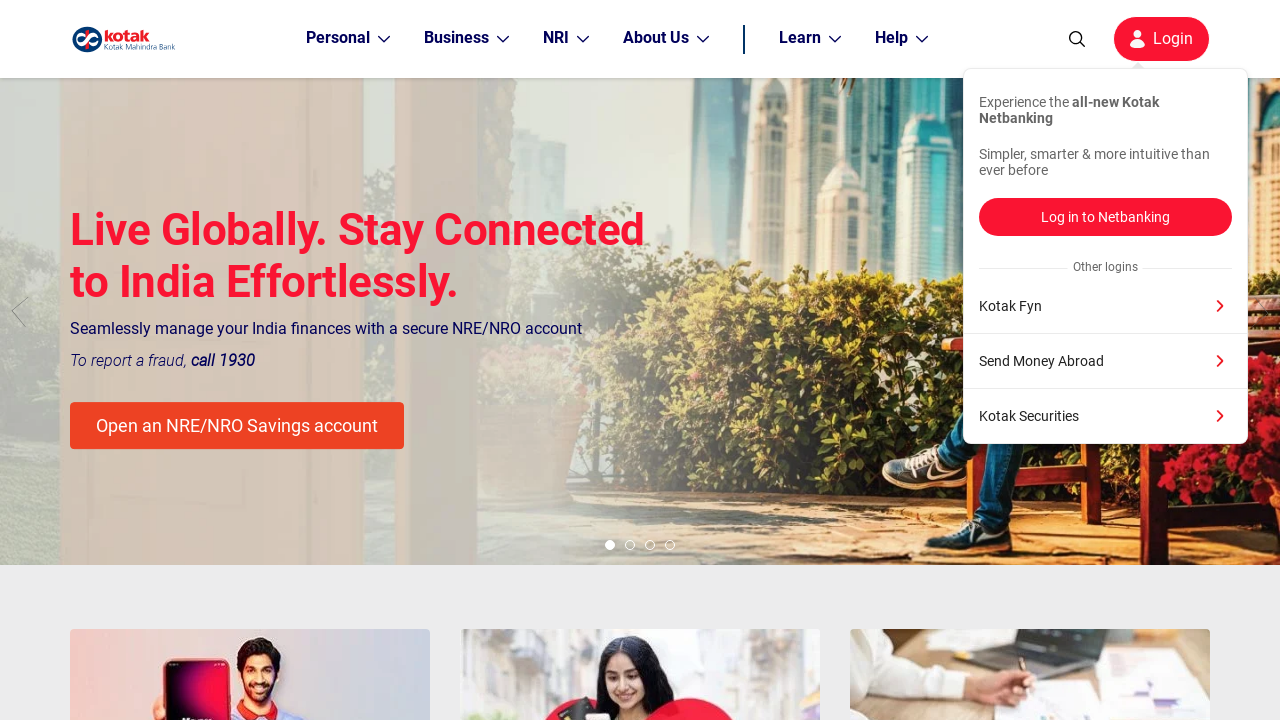

Waited 1 second for new window to open
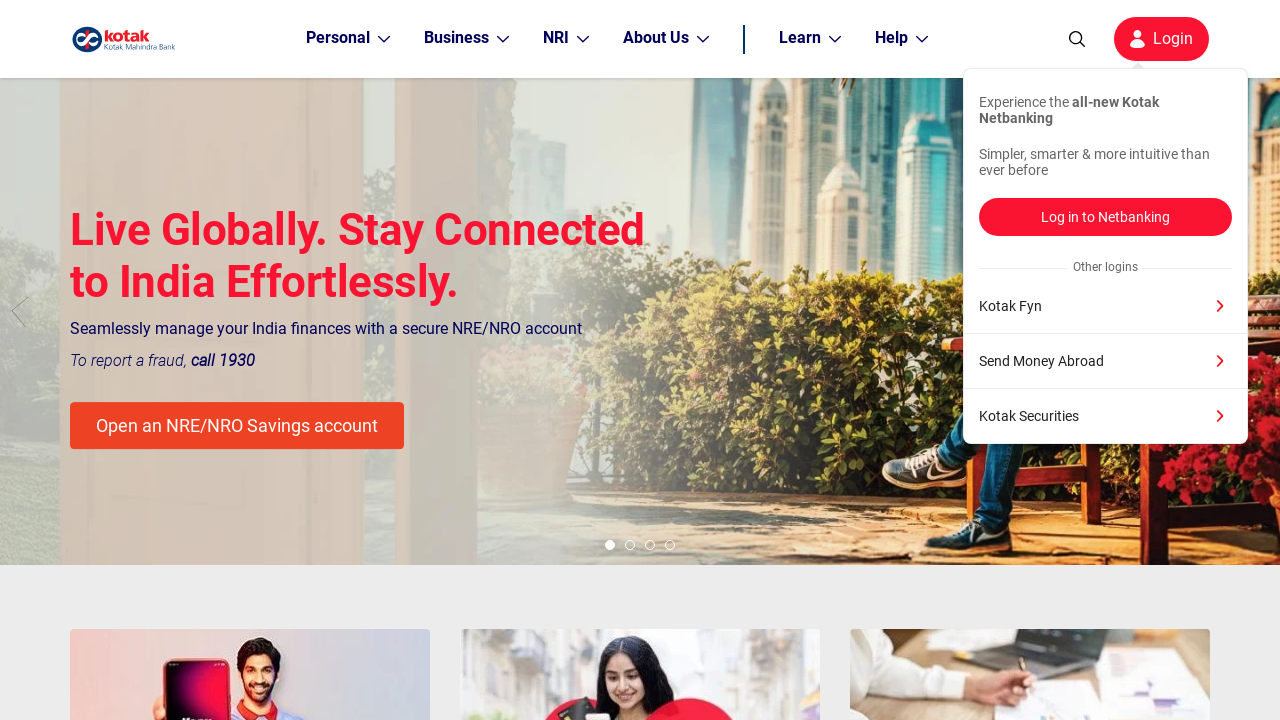

Retrieved all open windows/tabs - Total count: 1
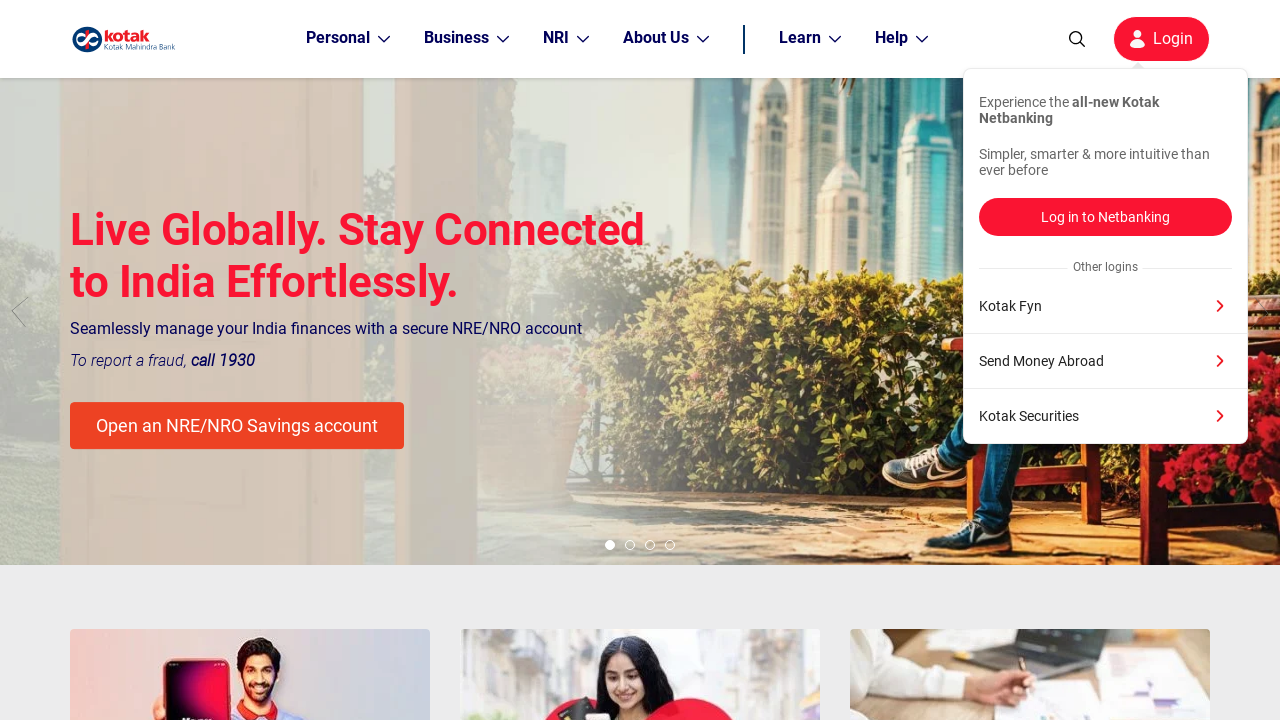

Printed number of open windows/tabs: 1
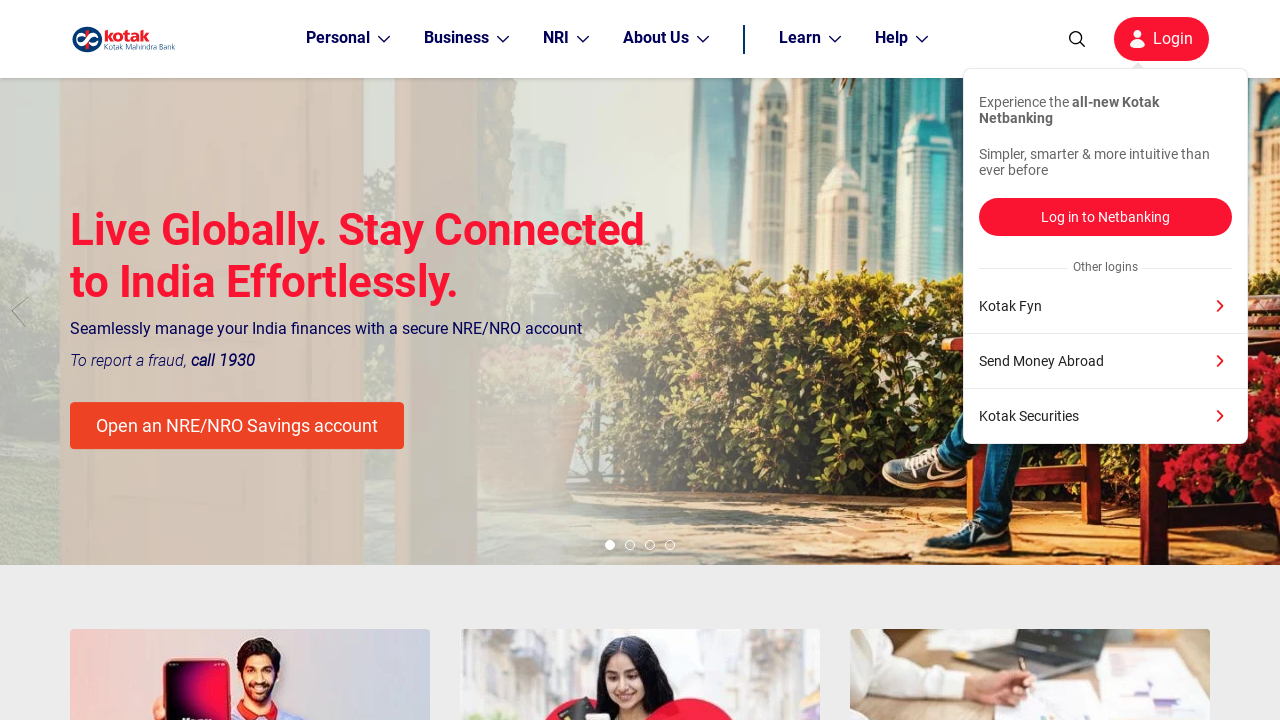

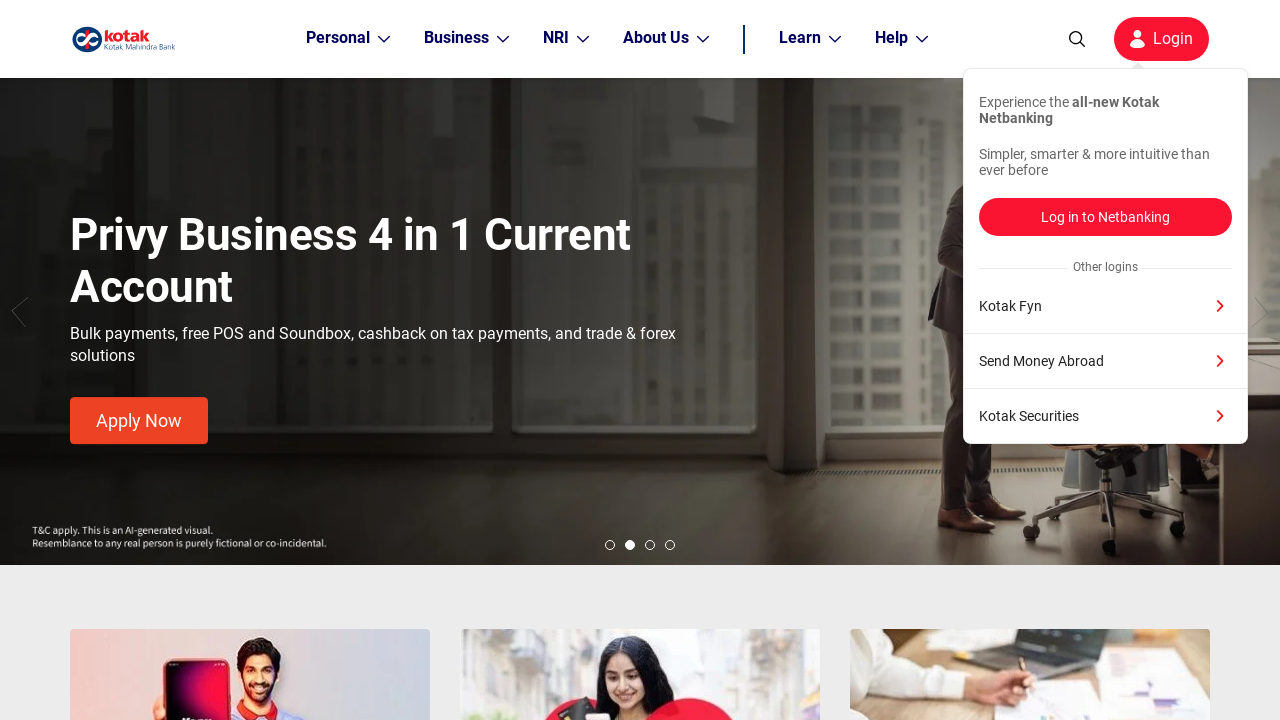